Tests dynamic loading functionality by clicking a start button and waiting for content to load, then verifying the loaded text appears

Starting URL: https://the-internet.herokuapp.com/dynamic_loading/2

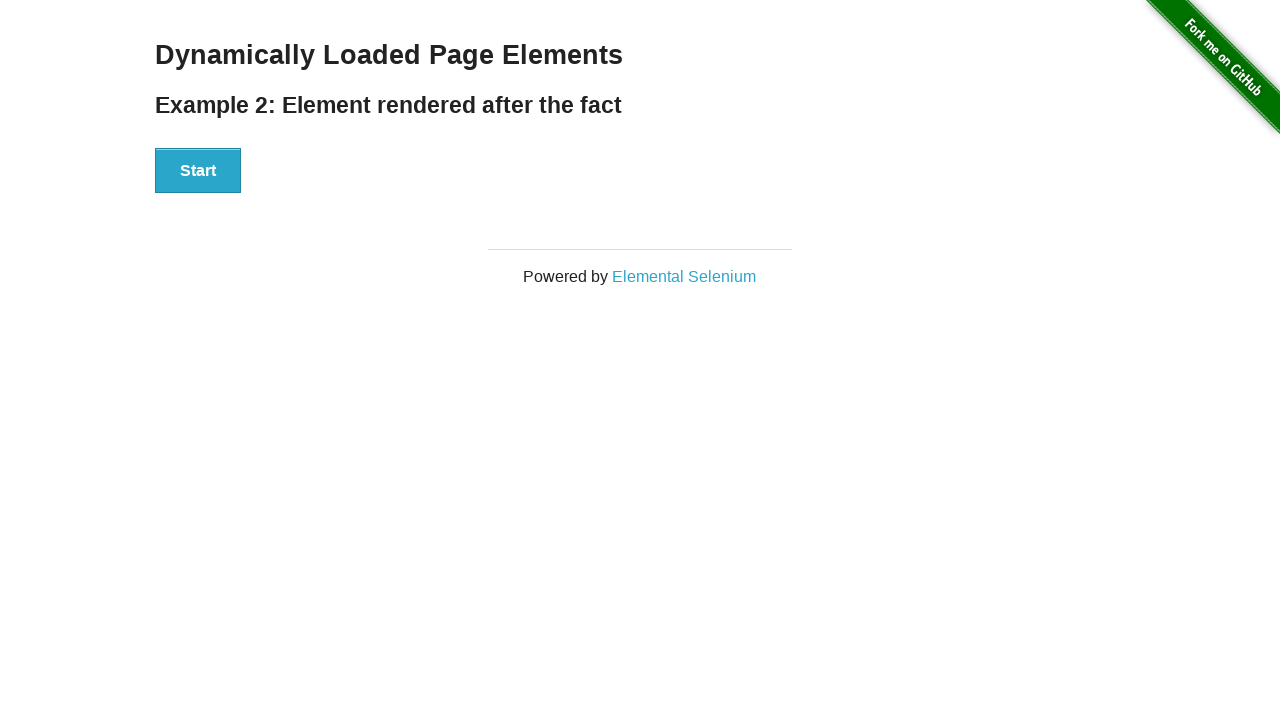

Clicked start button to trigger dynamic loading at (198, 171) on xpath=//html/body/div[2]/div/div/div/button
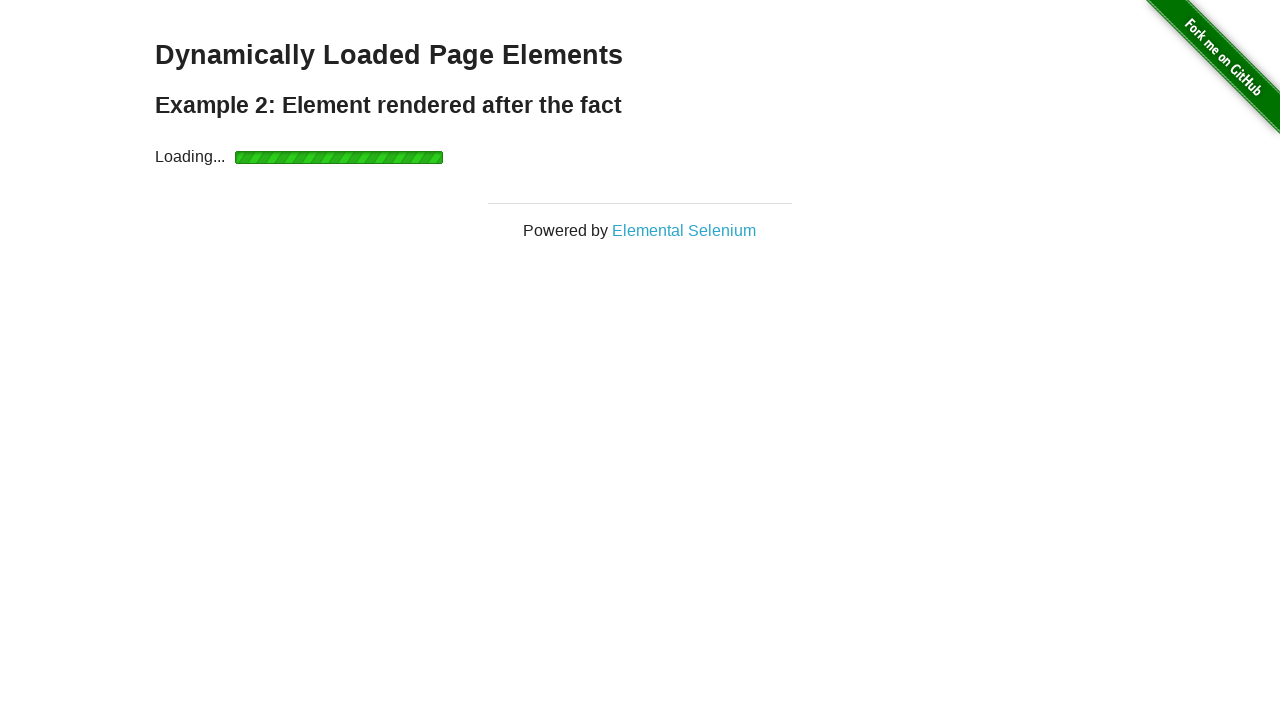

Loading indicator appeared
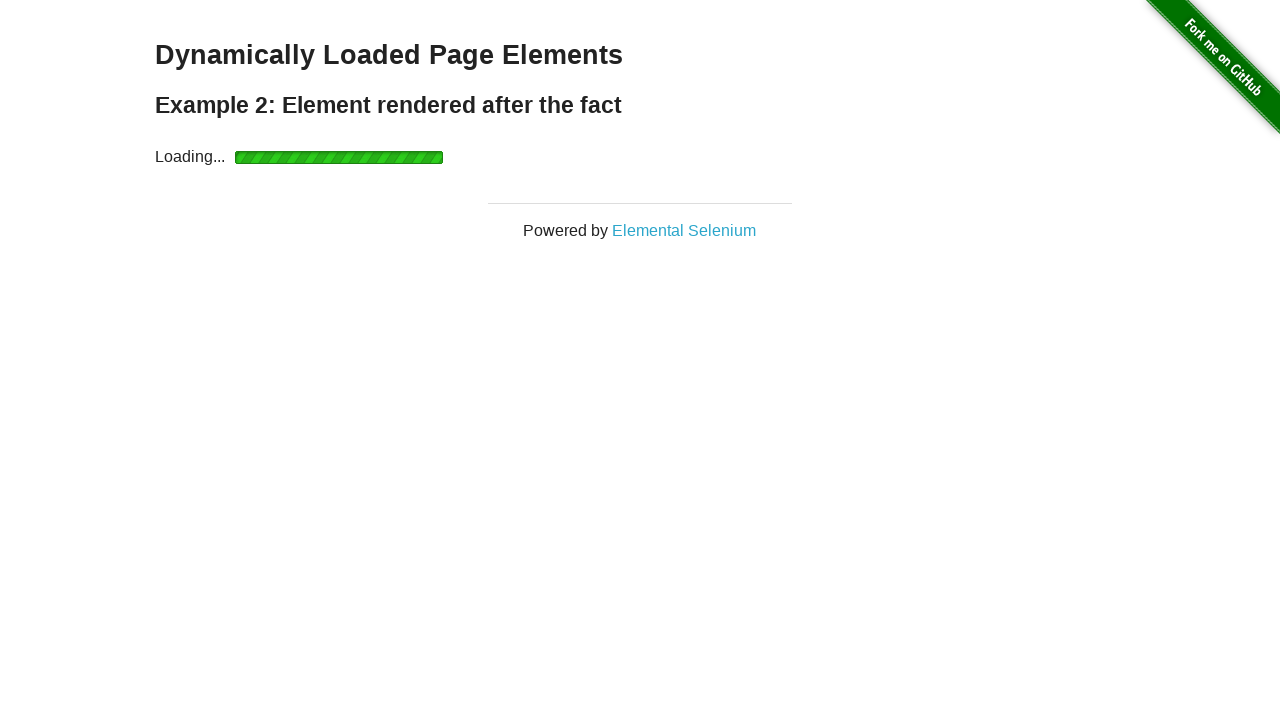

Loading indicator disappeared
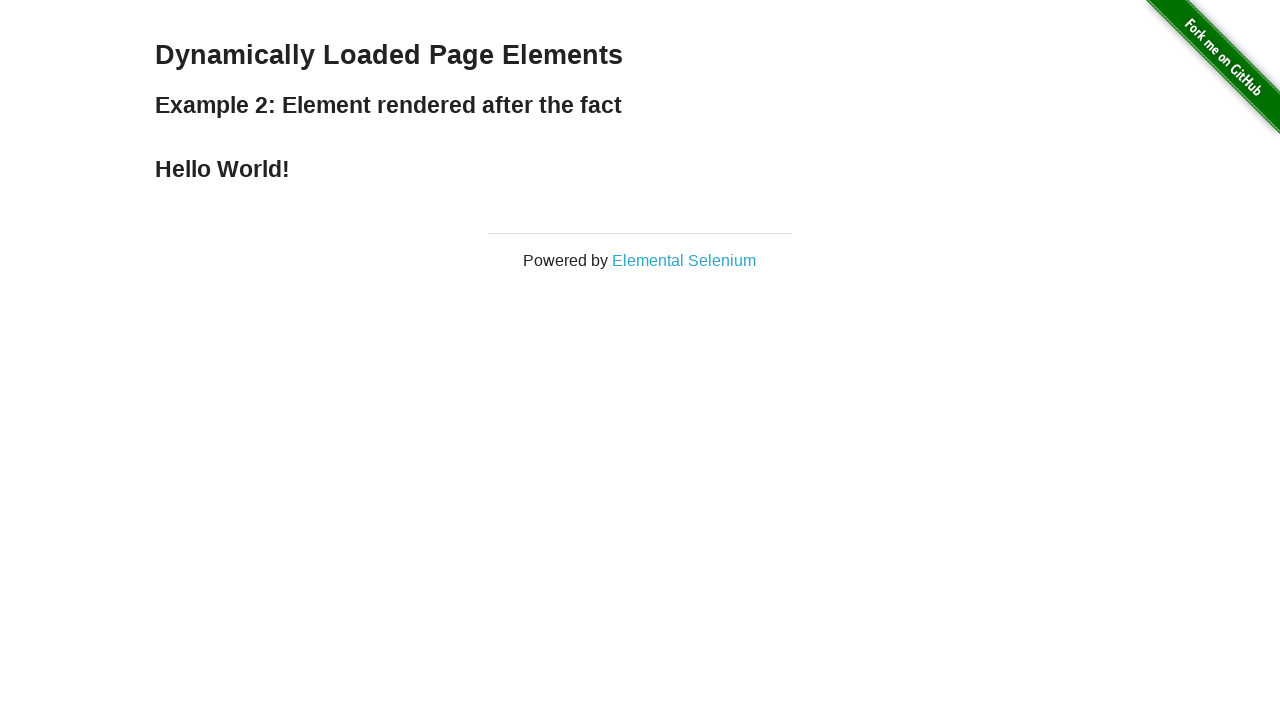

Dynamic content loaded and finish text appeared
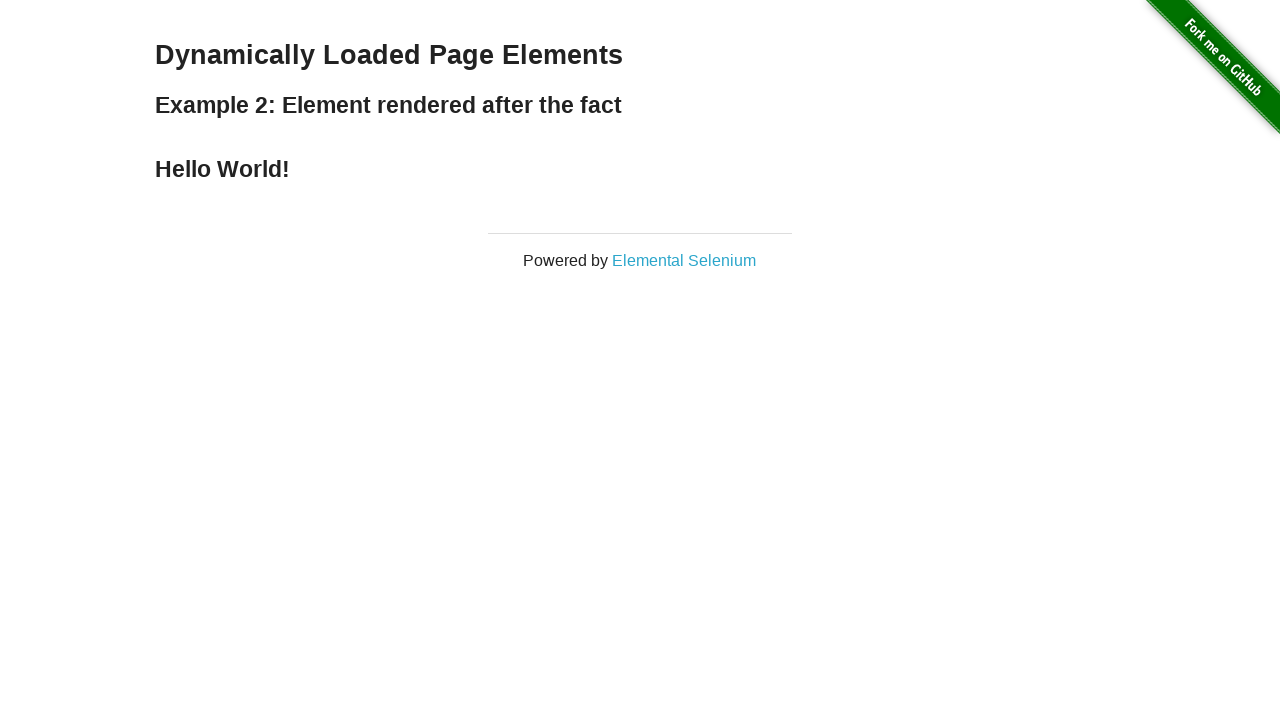

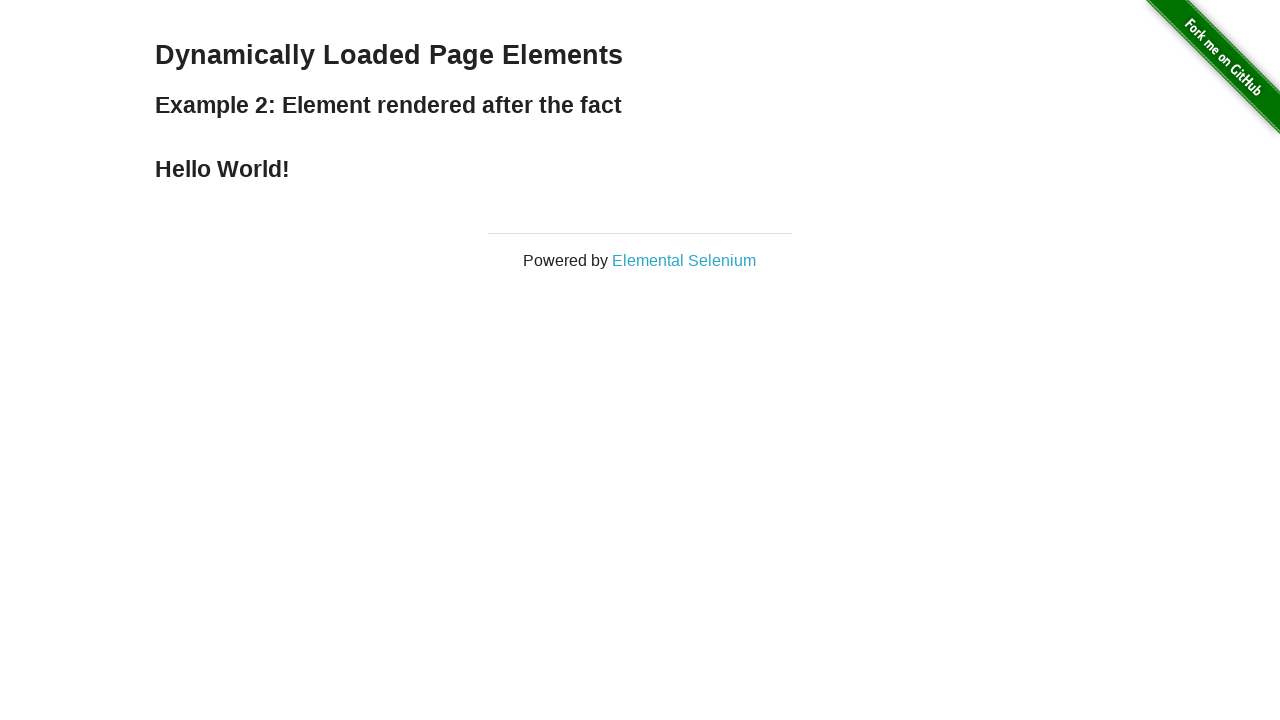